Tests that edits are saved when the input loses focus (blur event)

Starting URL: https://demo.playwright.dev/todomvc

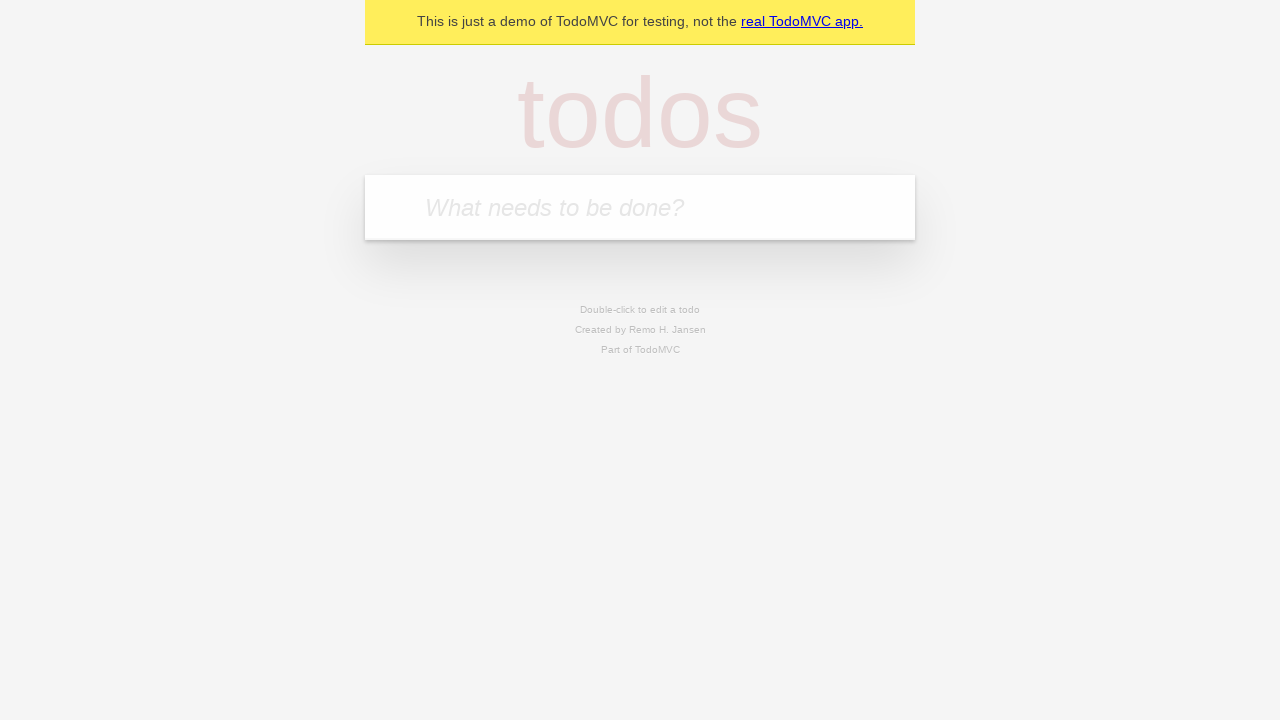

Filled new todo input with 'buy some cheese' on internal:attr=[placeholder="What needs to be done?"i]
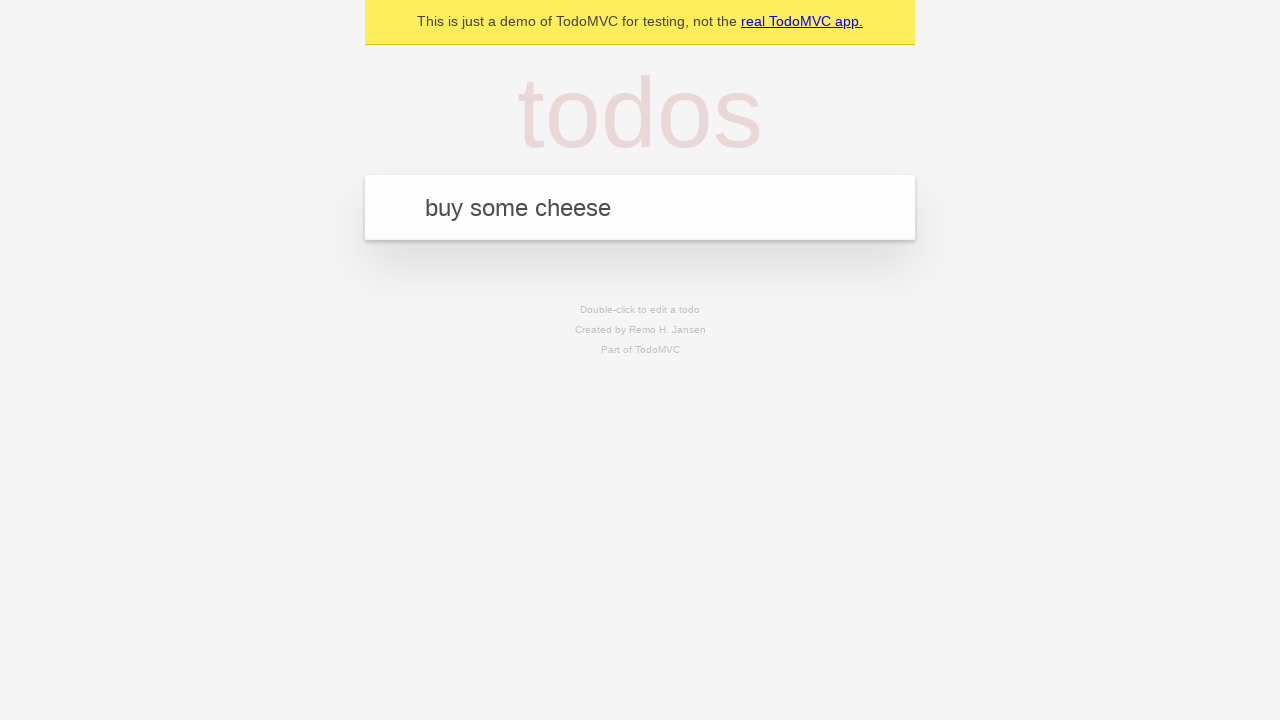

Pressed Enter to create first todo on internal:attr=[placeholder="What needs to be done?"i]
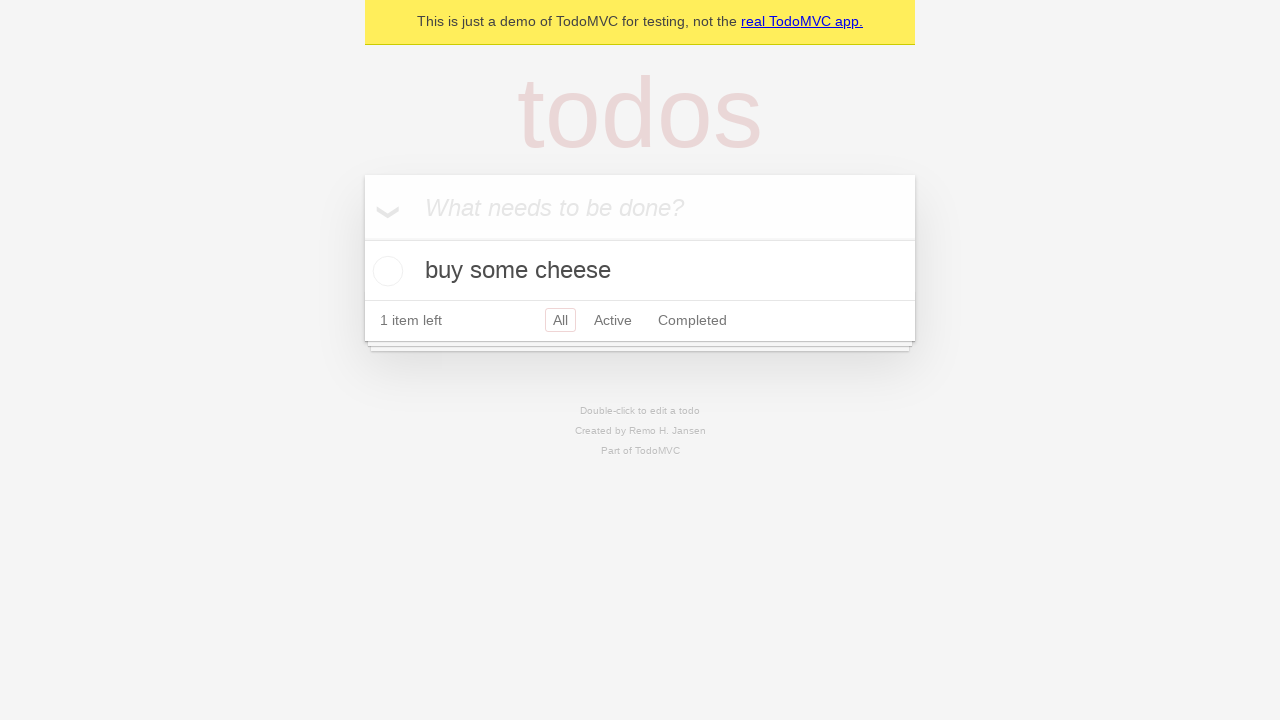

Filled new todo input with 'feed the cat' on internal:attr=[placeholder="What needs to be done?"i]
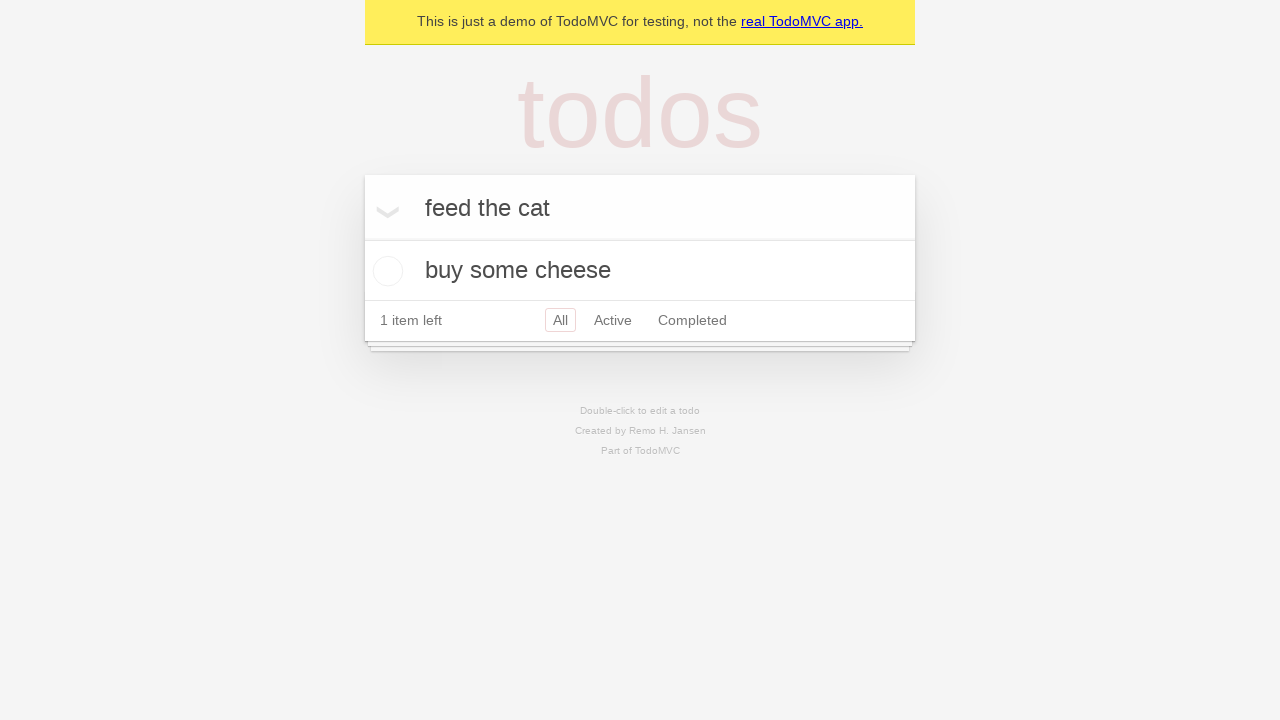

Pressed Enter to create second todo on internal:attr=[placeholder="What needs to be done?"i]
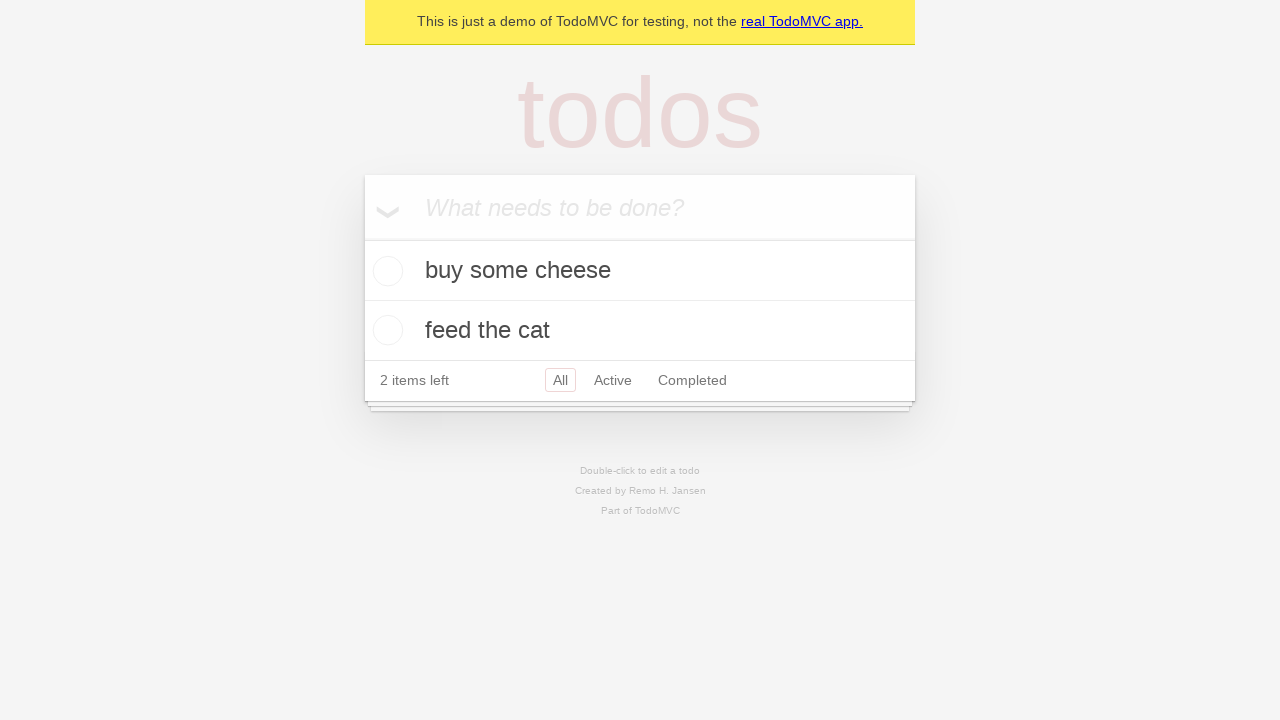

Filled new todo input with 'book a doctors appointment' on internal:attr=[placeholder="What needs to be done?"i]
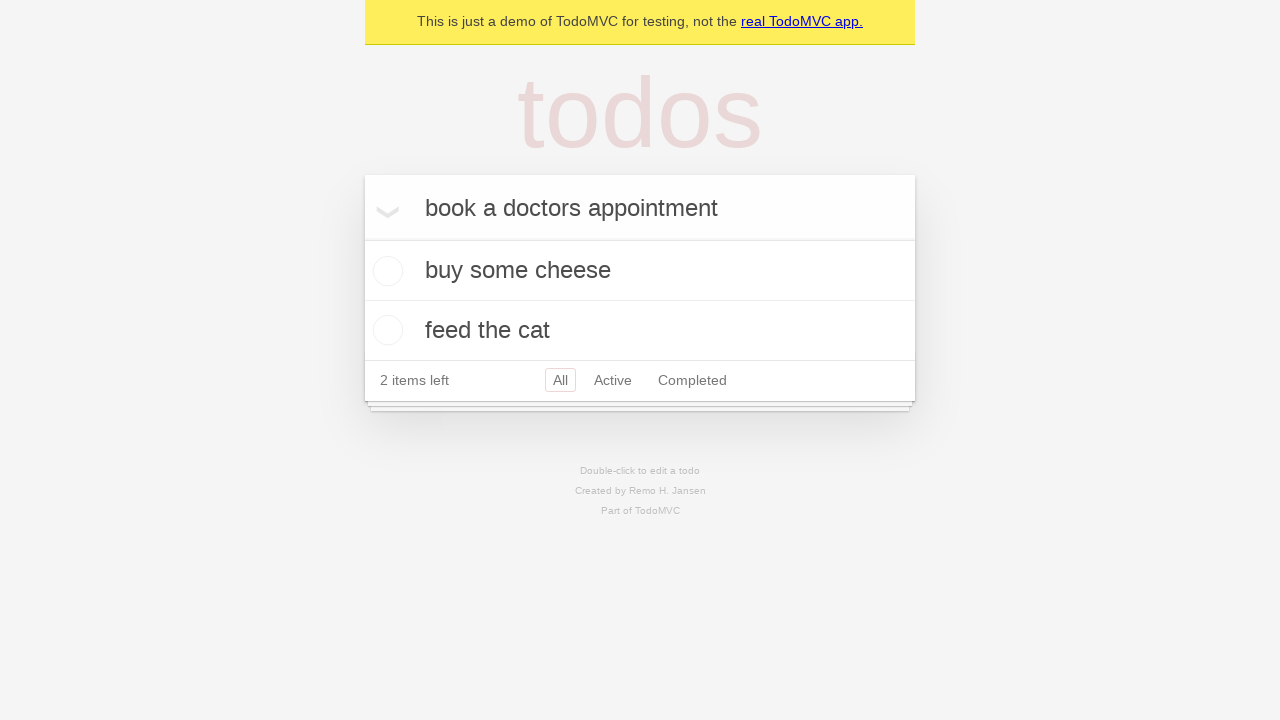

Pressed Enter to create third todo on internal:attr=[placeholder="What needs to be done?"i]
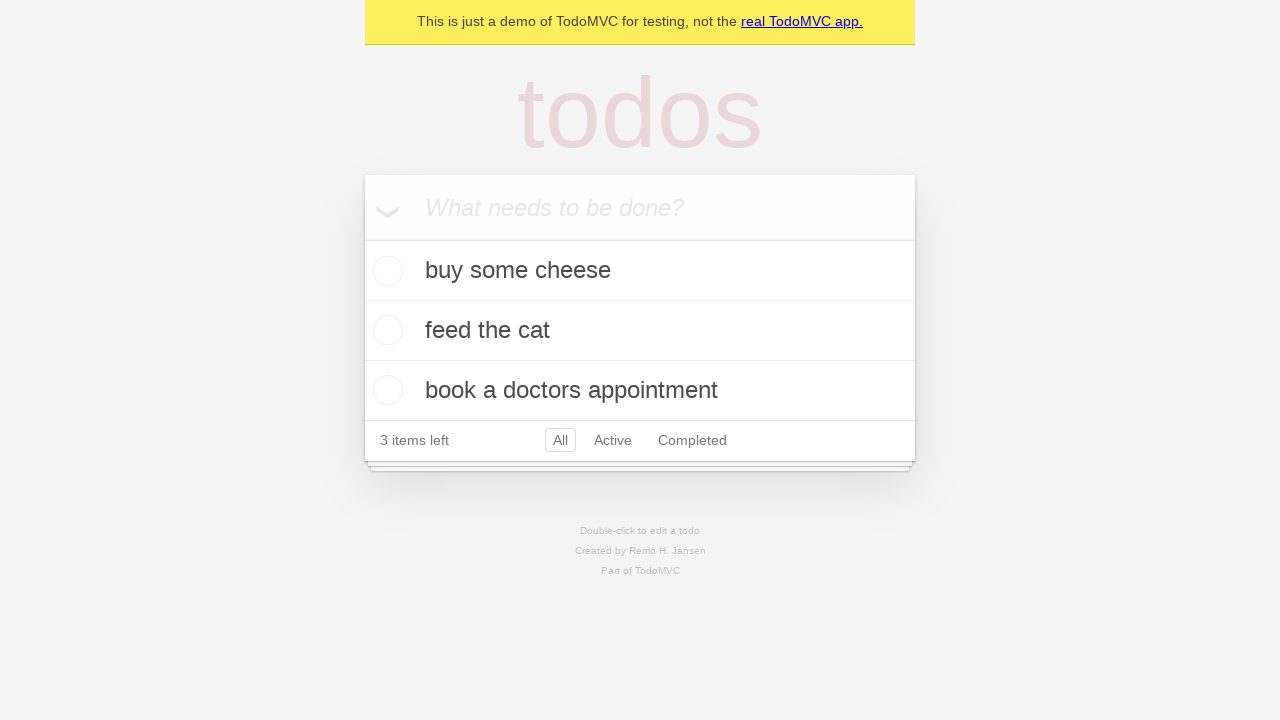

Double-clicked second todo item to enter edit mode at (640, 331) on internal:testid=[data-testid="todo-item"s] >> nth=1
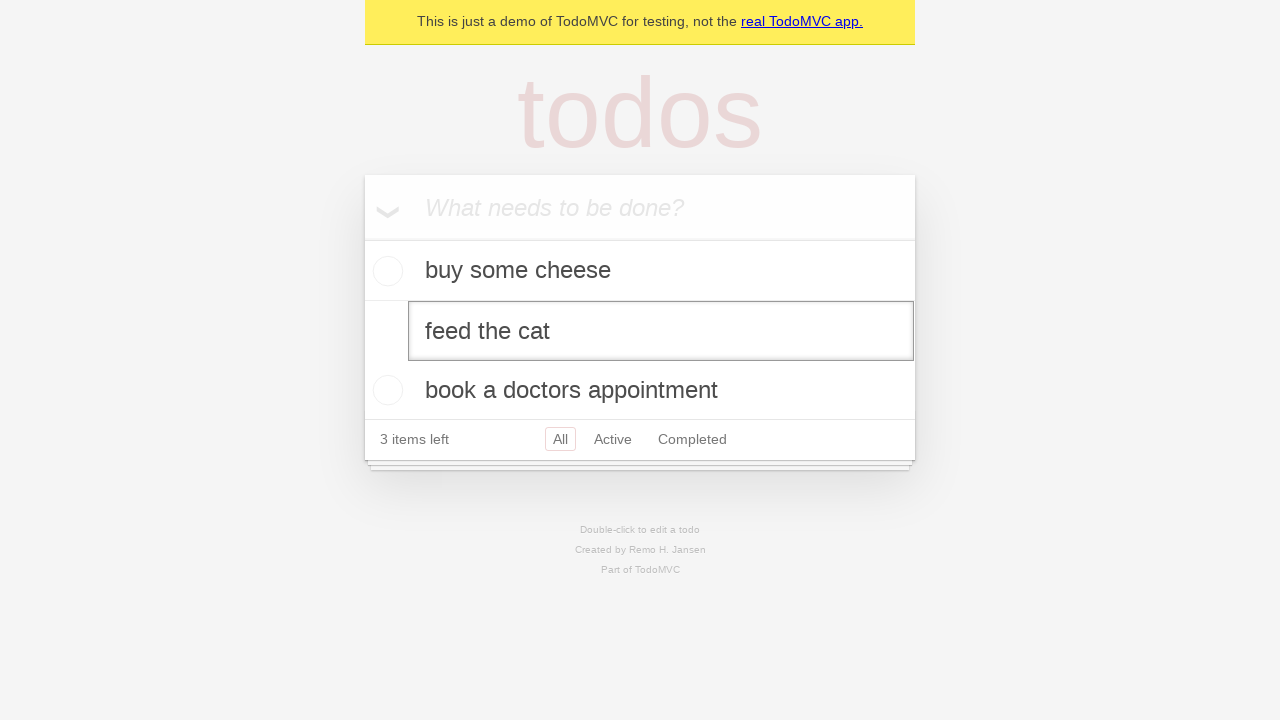

Filled edit textbox with 'buy some sausages' on internal:testid=[data-testid="todo-item"s] >> nth=1 >> internal:role=textbox[nam
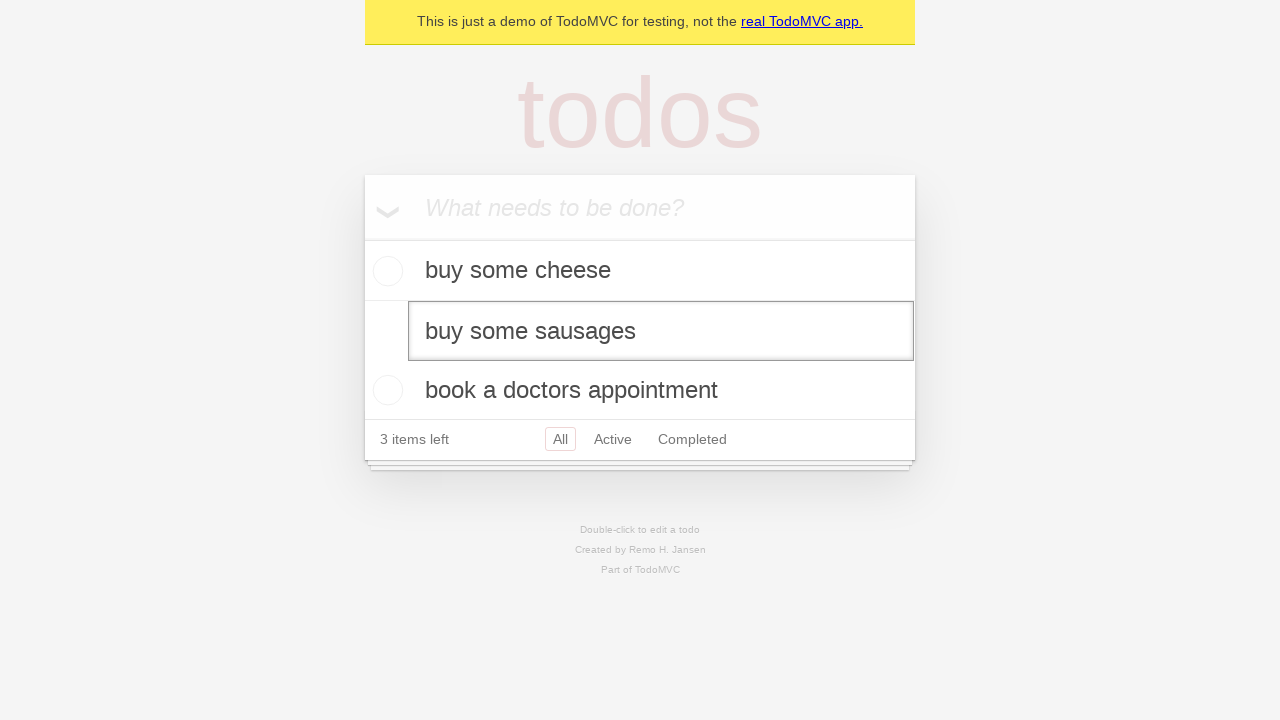

Dispatched blur event to save edit on input field
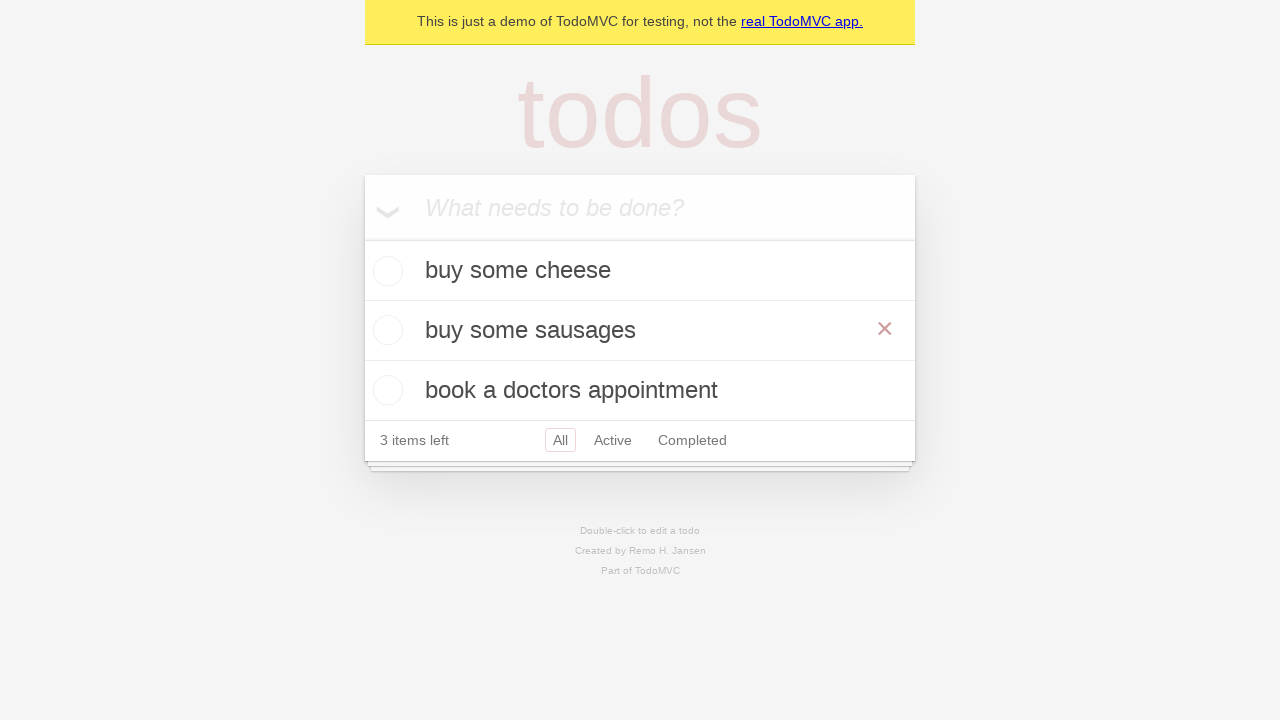

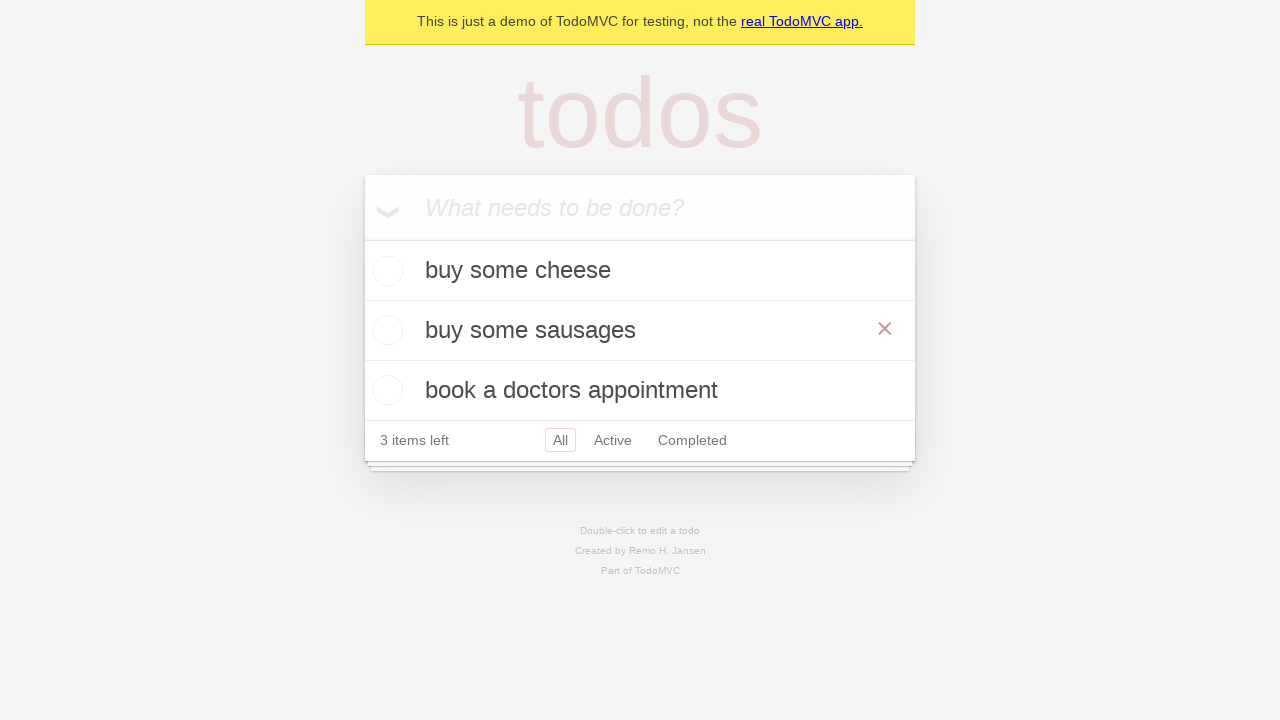